Tests that entered text is trimmed when editing a todo item

Starting URL: https://demo.playwright.dev/todomvc

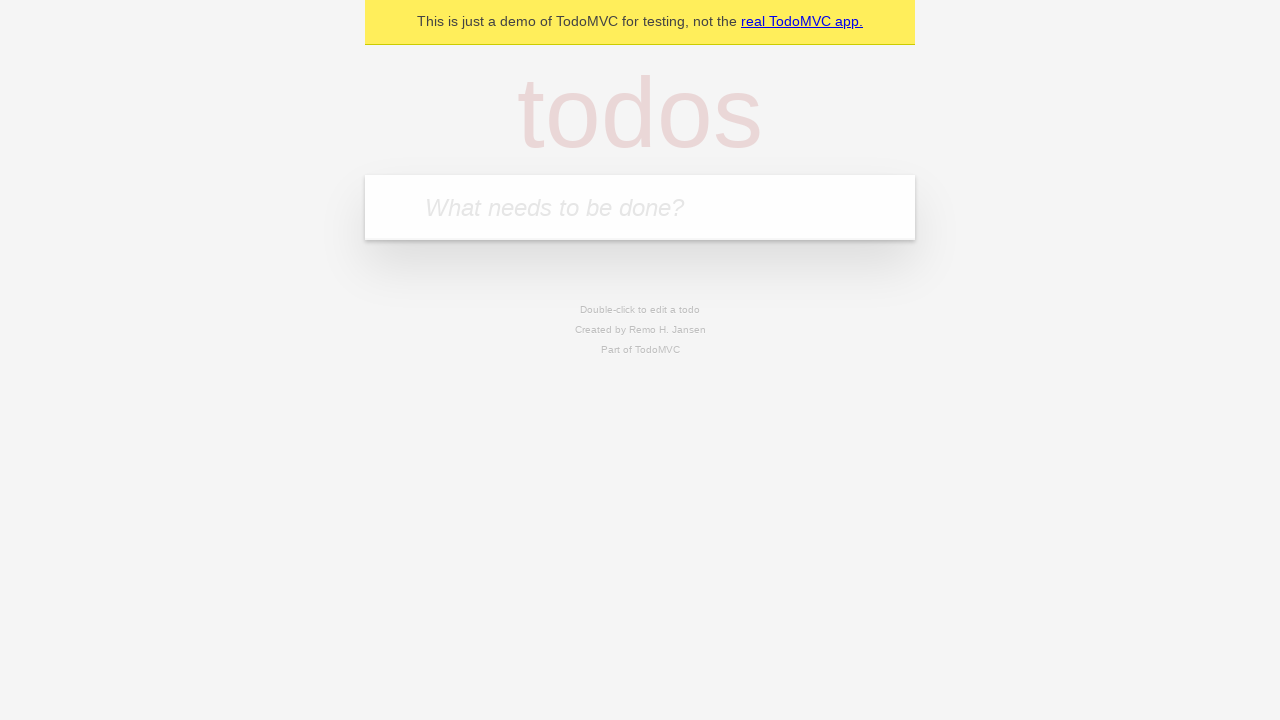

Filled todo input with 'buy some cheese' on internal:attr=[placeholder="What needs to be done?"i]
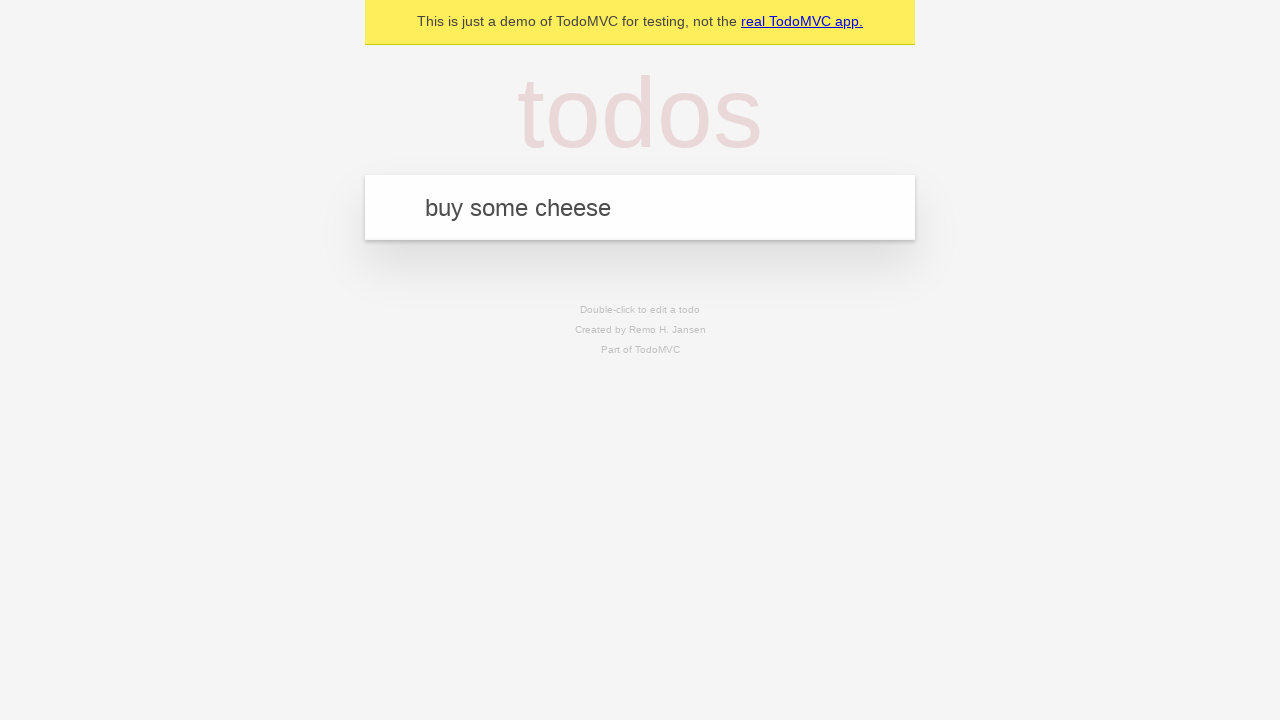

Pressed Enter to create first todo on internal:attr=[placeholder="What needs to be done?"i]
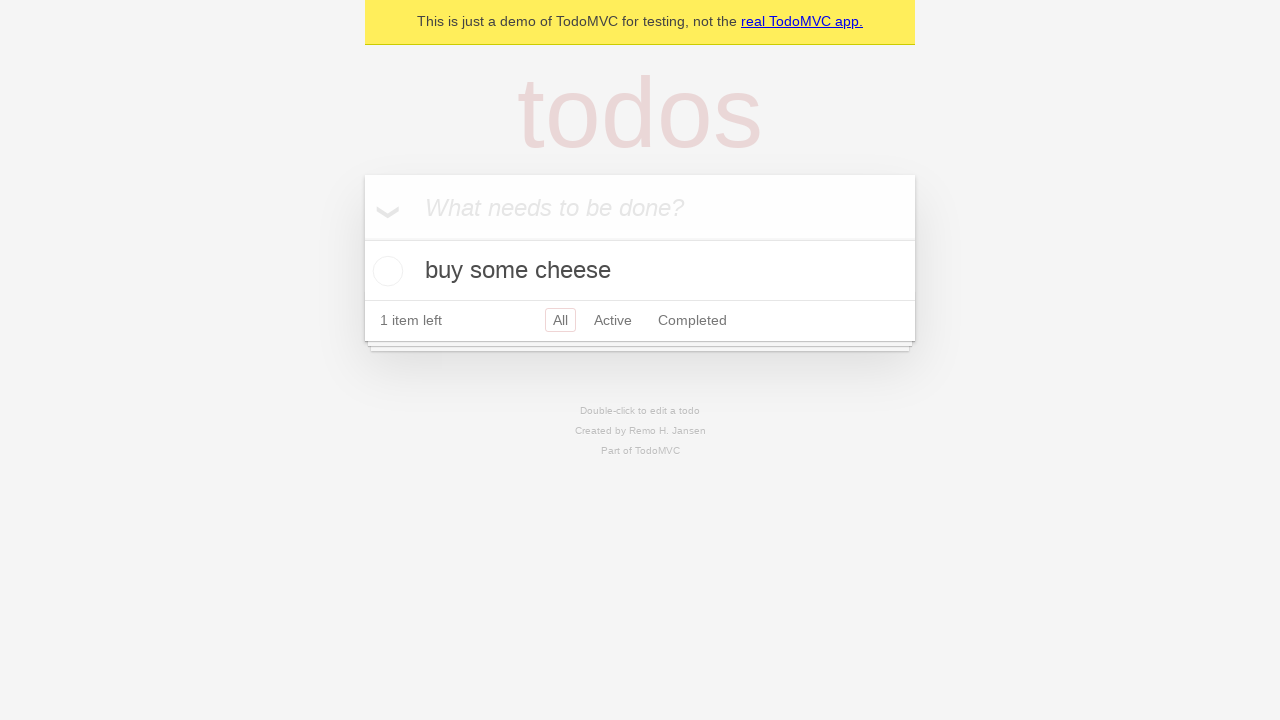

Filled todo input with 'feed the cat' on internal:attr=[placeholder="What needs to be done?"i]
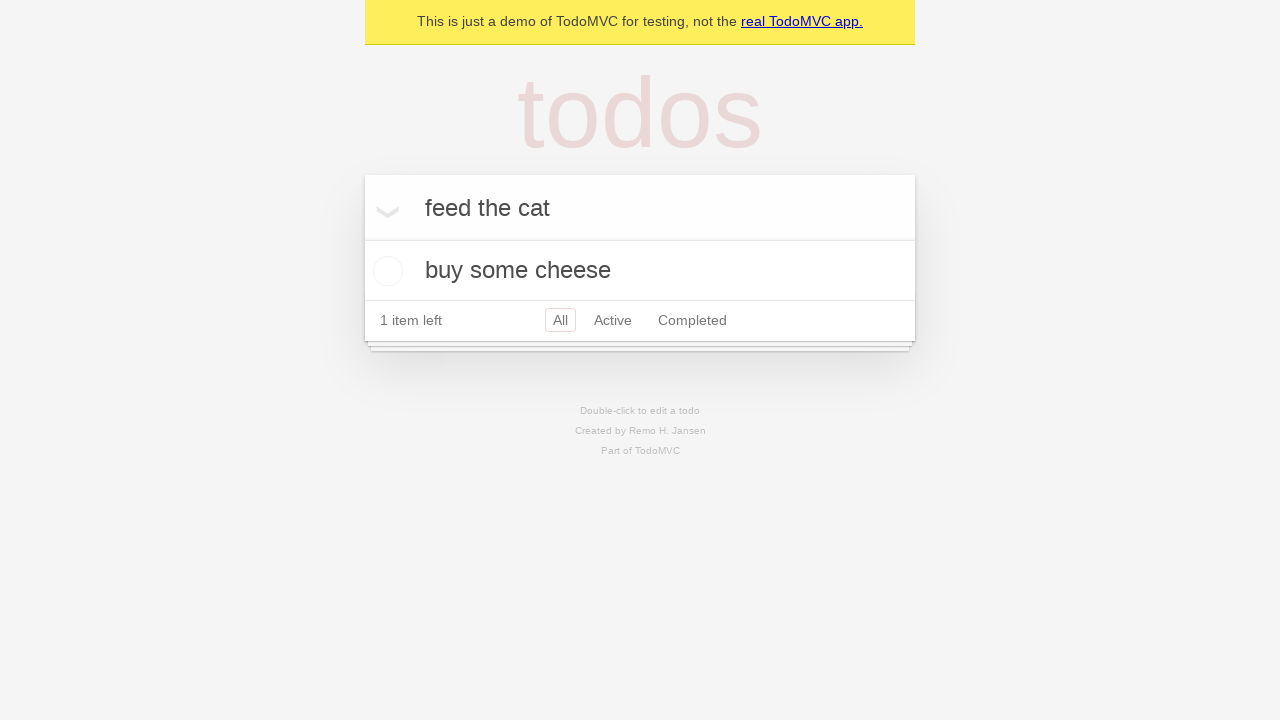

Pressed Enter to create second todo on internal:attr=[placeholder="What needs to be done?"i]
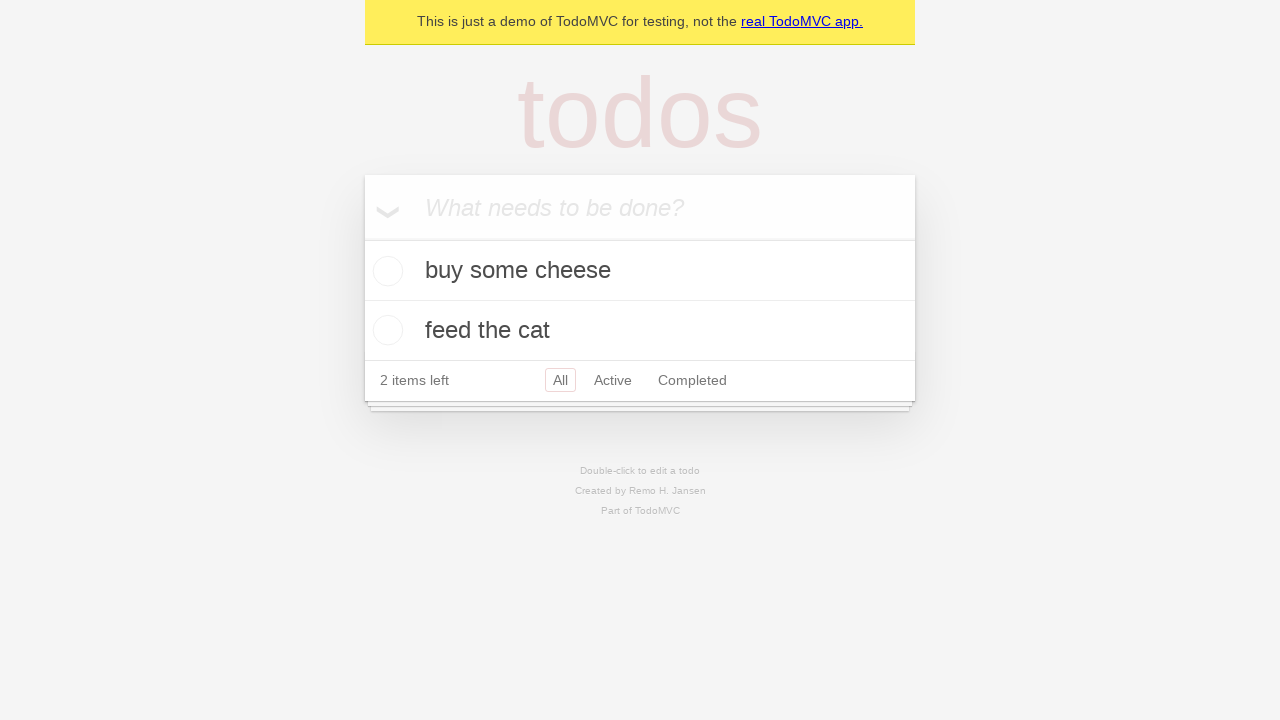

Filled todo input with 'book a doctors appointment' on internal:attr=[placeholder="What needs to be done?"i]
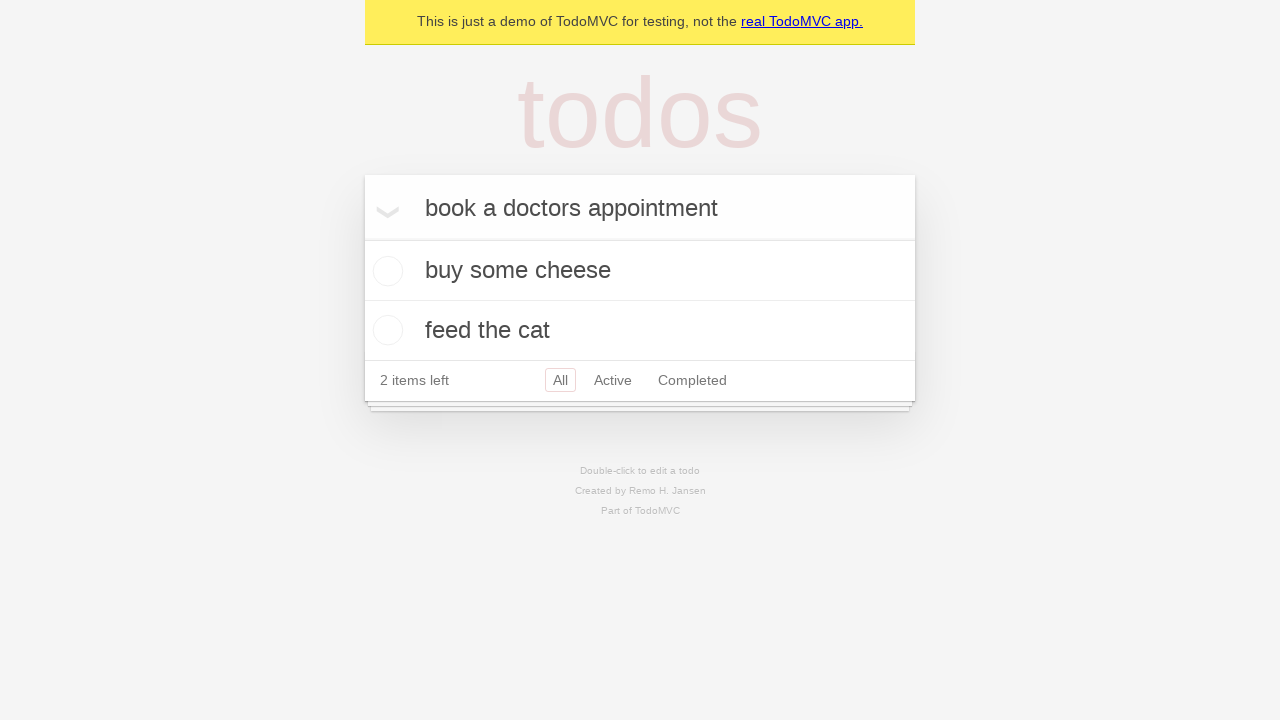

Pressed Enter to create third todo on internal:attr=[placeholder="What needs to be done?"i]
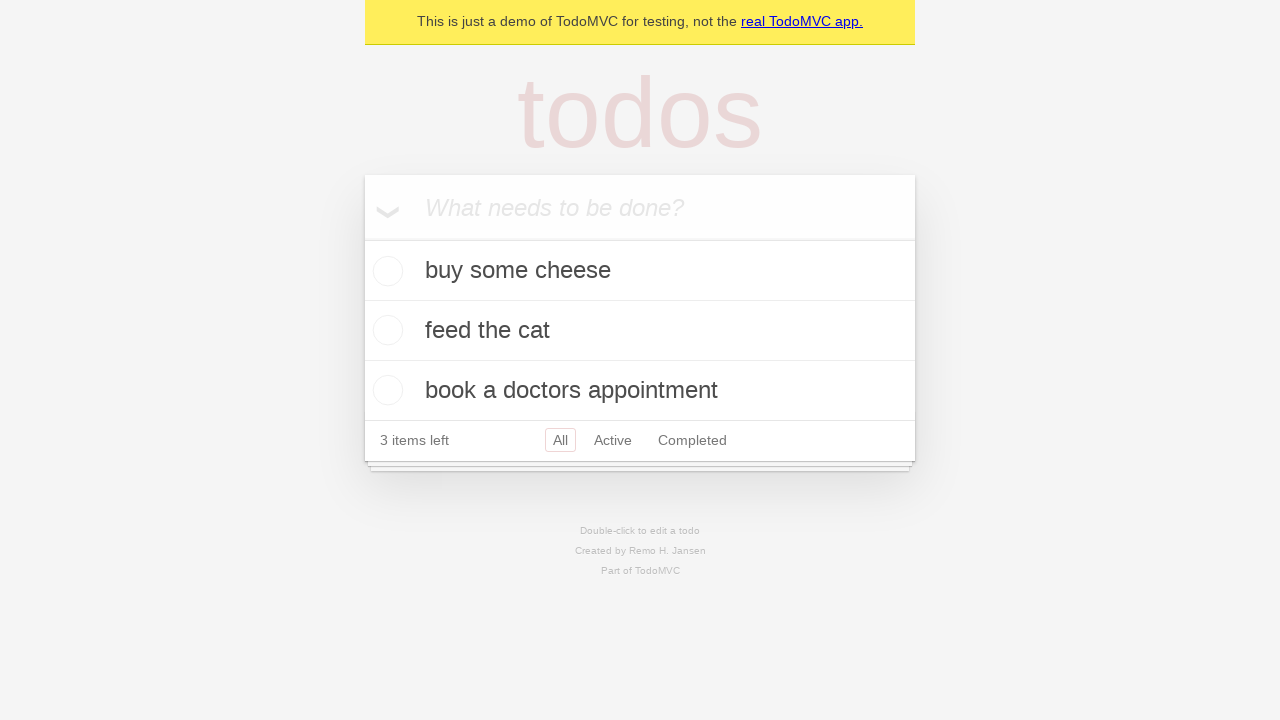

Waited for all todos to be created
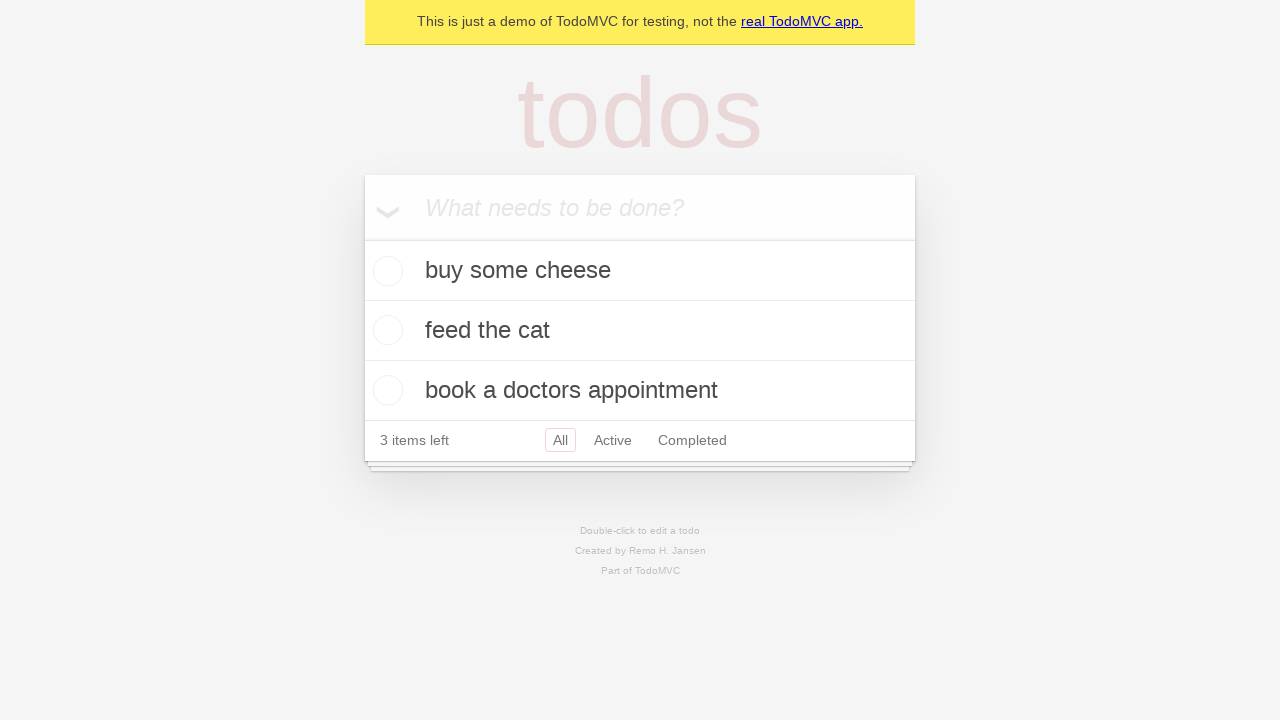

Double-clicked second todo item to enter edit mode at (640, 331) on .todo-list li >> nth=1
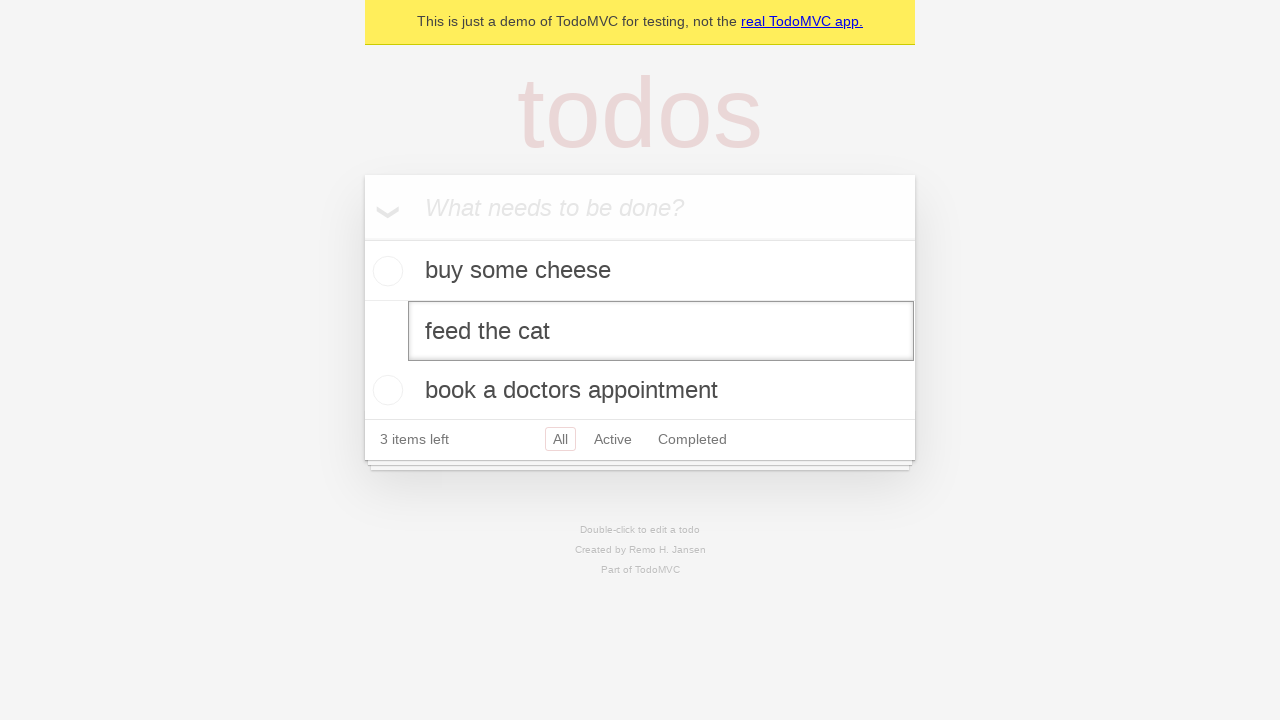

Filled edit field with text containing leading and trailing whitespace on .todo-list li >> nth=1 >> .edit
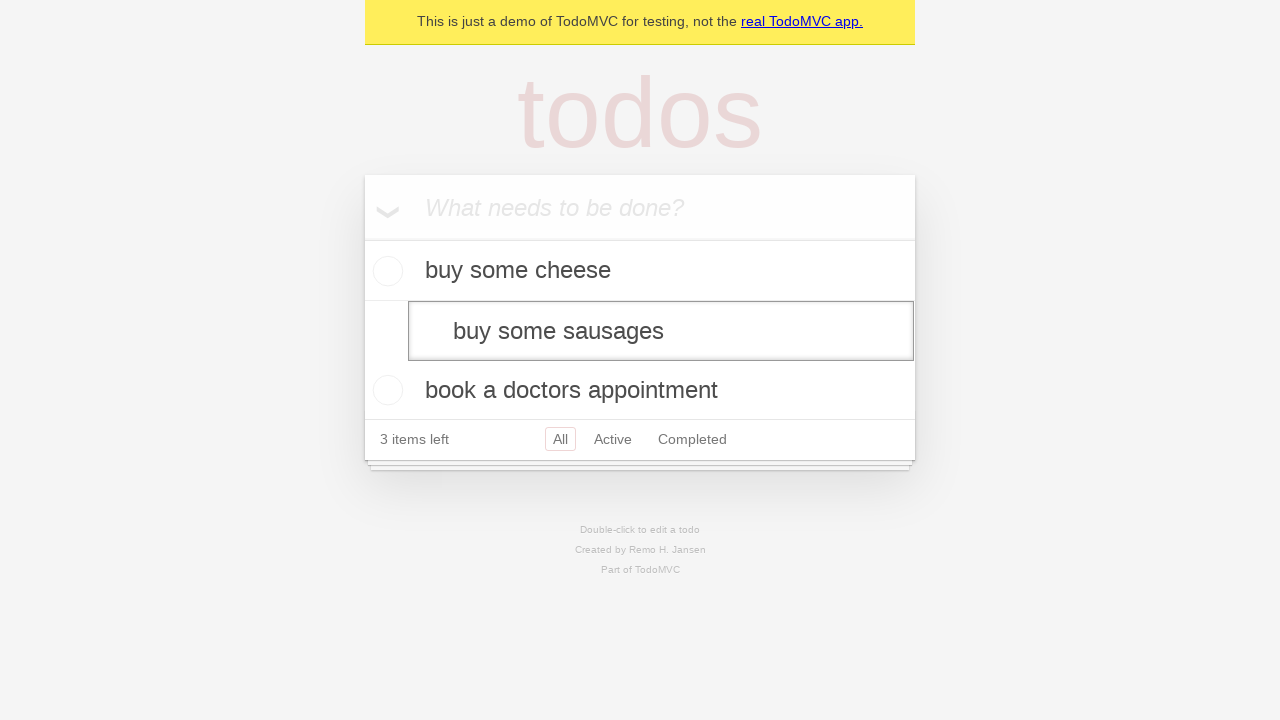

Pressed Enter to confirm edit - text should be trimmed on .todo-list li >> nth=1 >> .edit
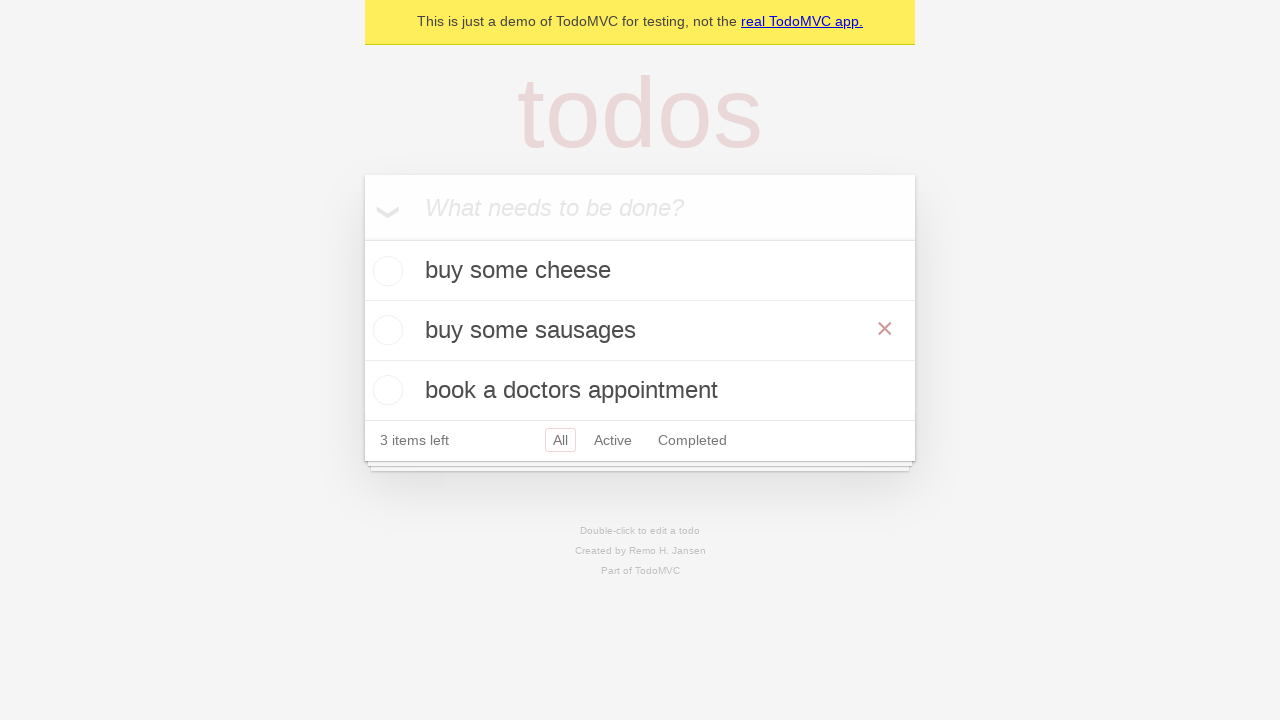

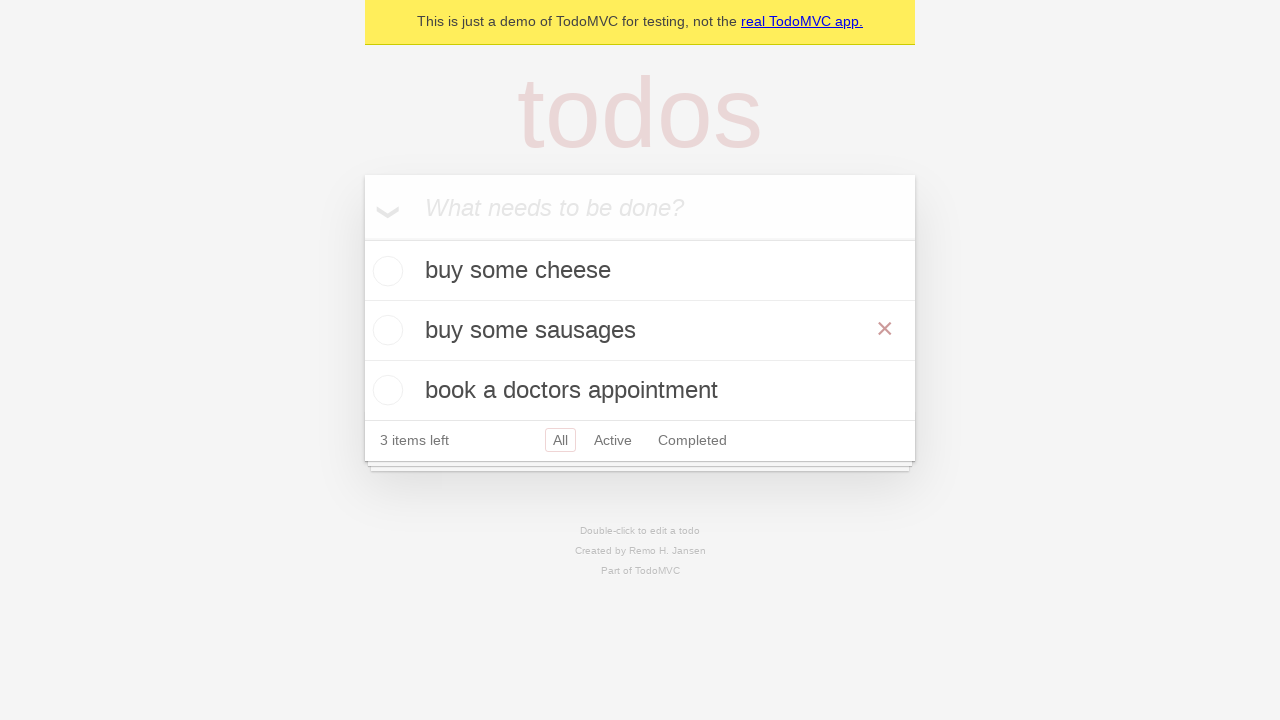